Tests handling of hidden elements by finding and clicking on a visible radio button among multiple elements with the same ID

Starting URL: http://seleniumpractise.blogspot.in/2016/08/how-to-automate-radio-button-in.html

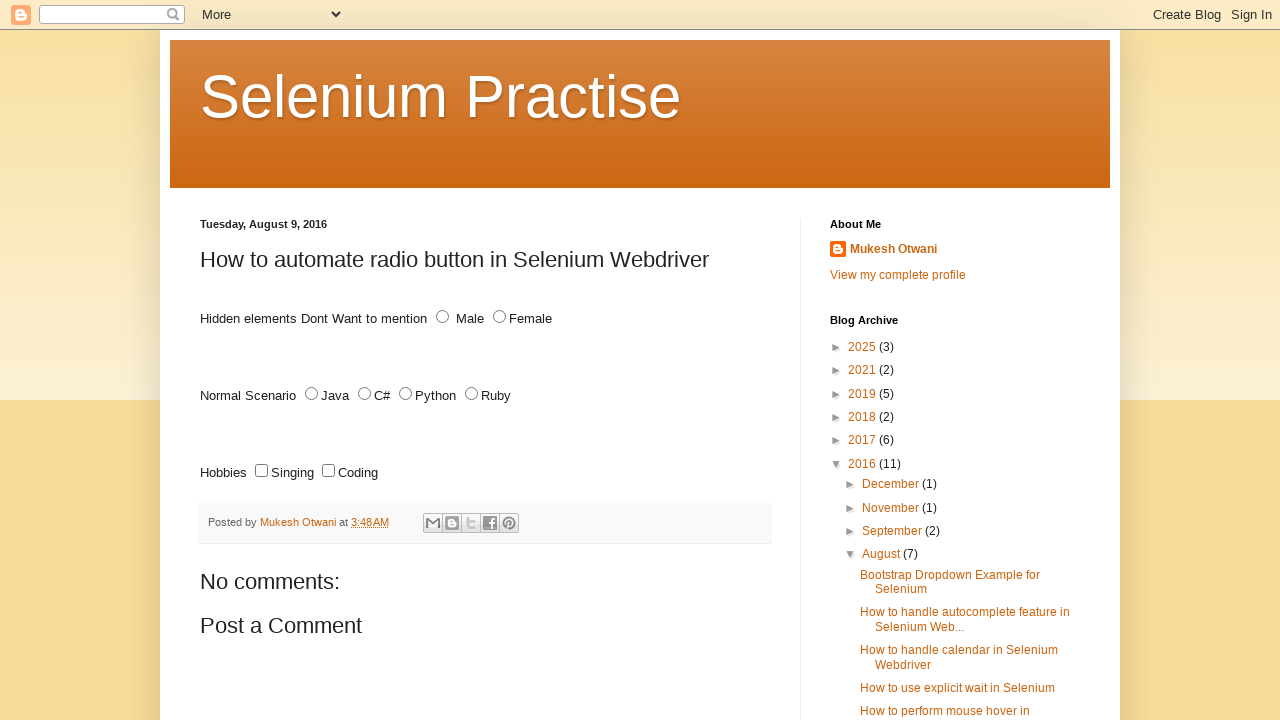

Navigated to radio button automation practice page
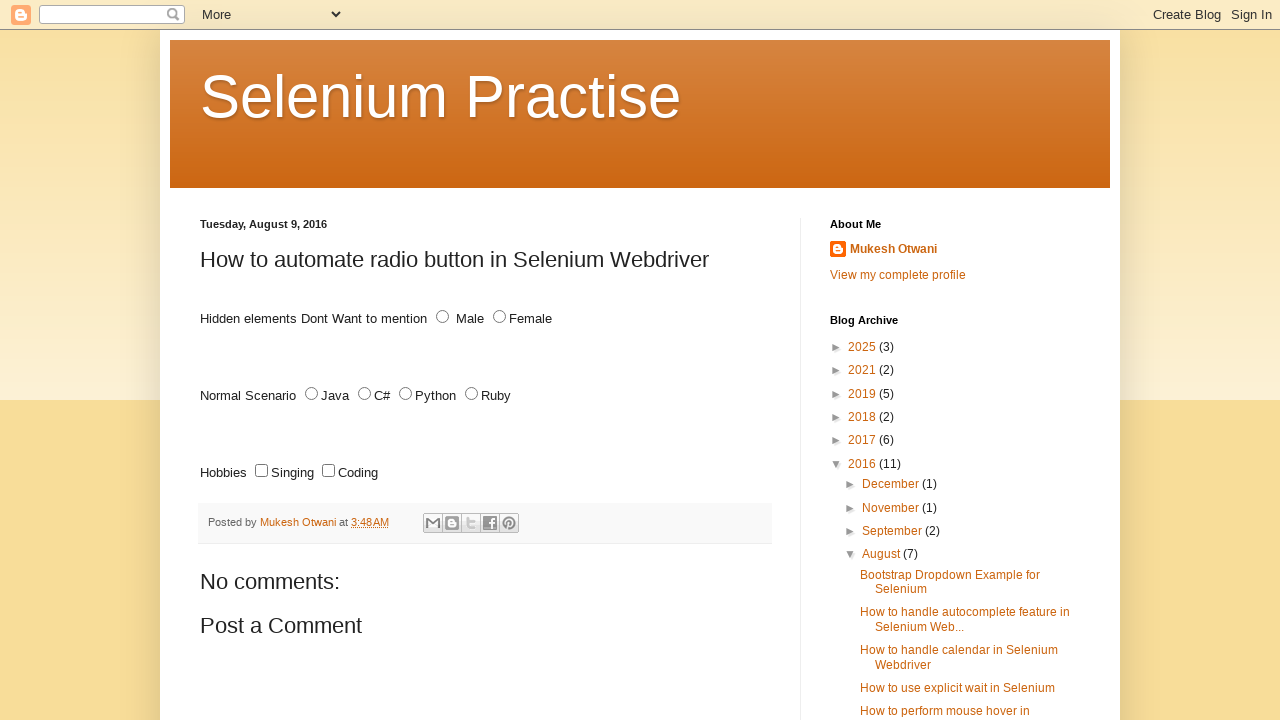

Found all radio button elements with id='male'
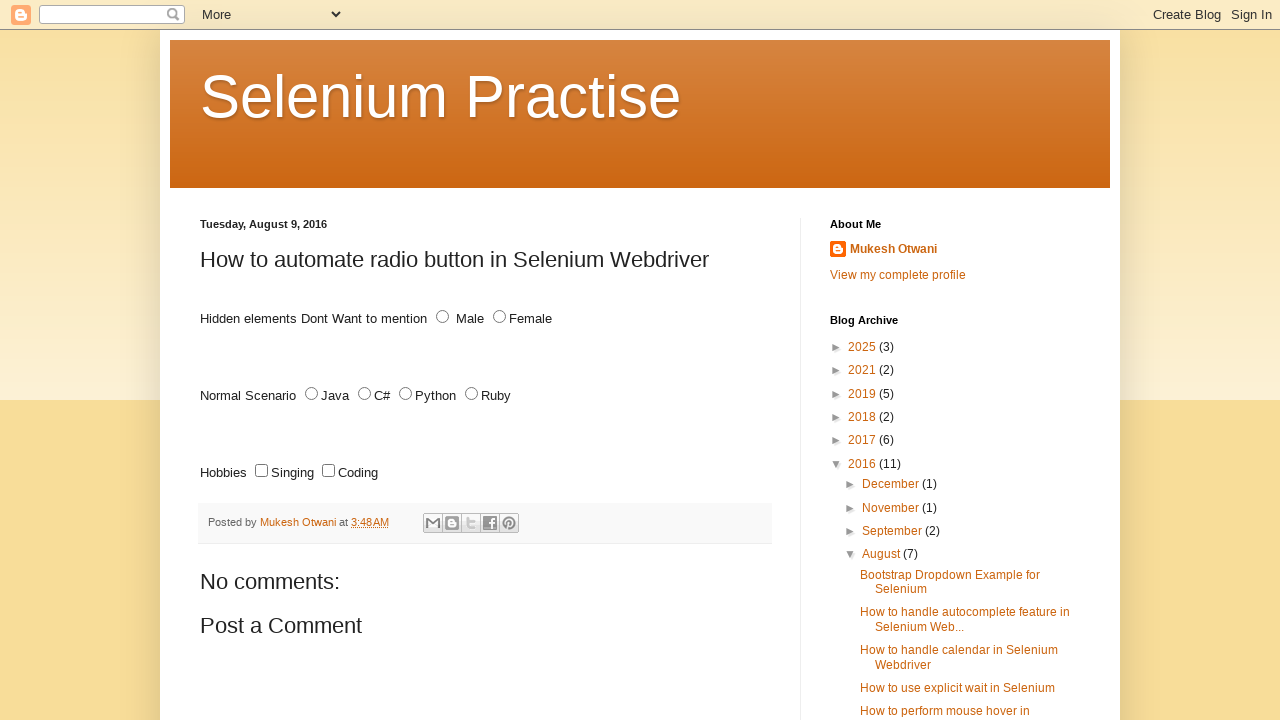

Checked bounding box of radio button element
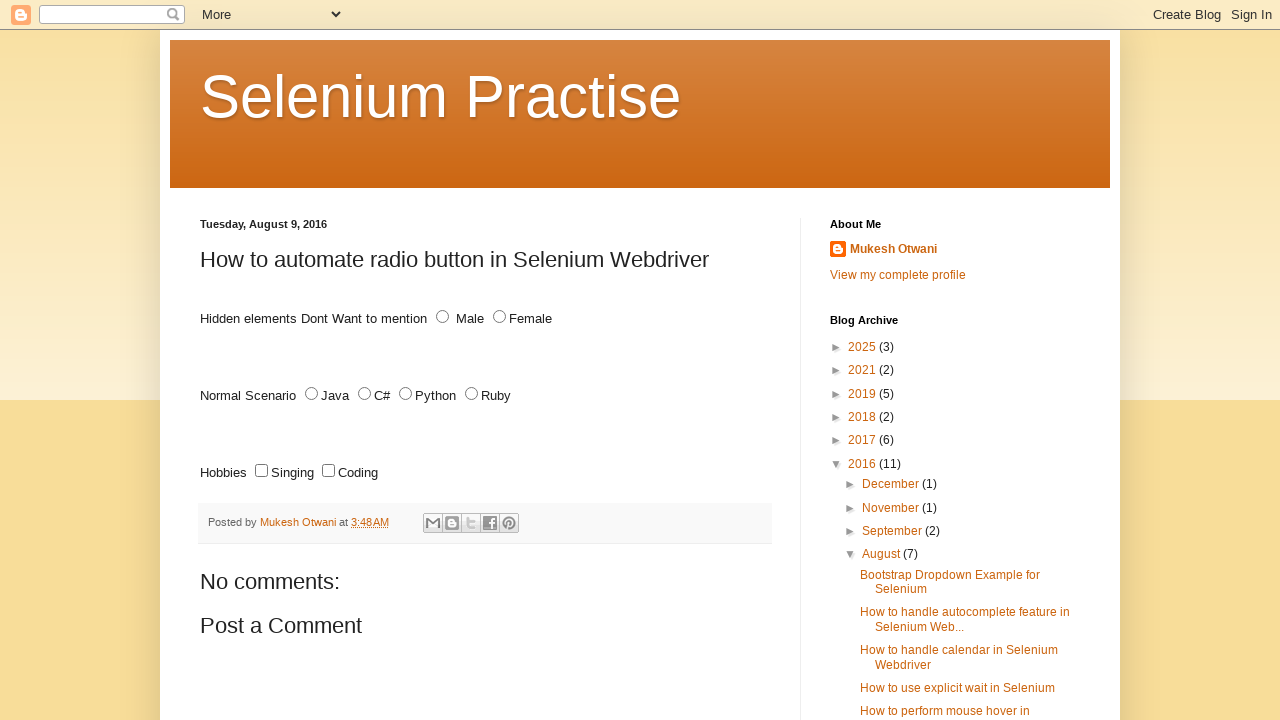

Checked bounding box of radio button element
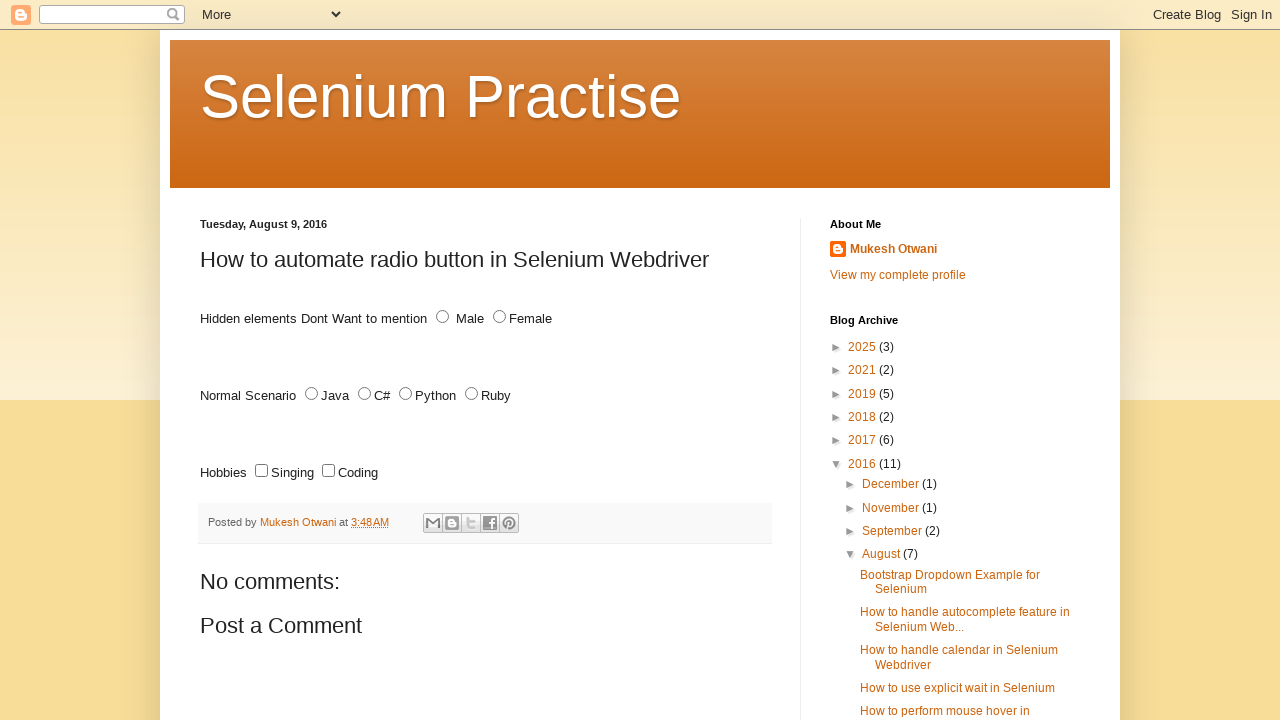

Clicked on visible radio button with id='male'
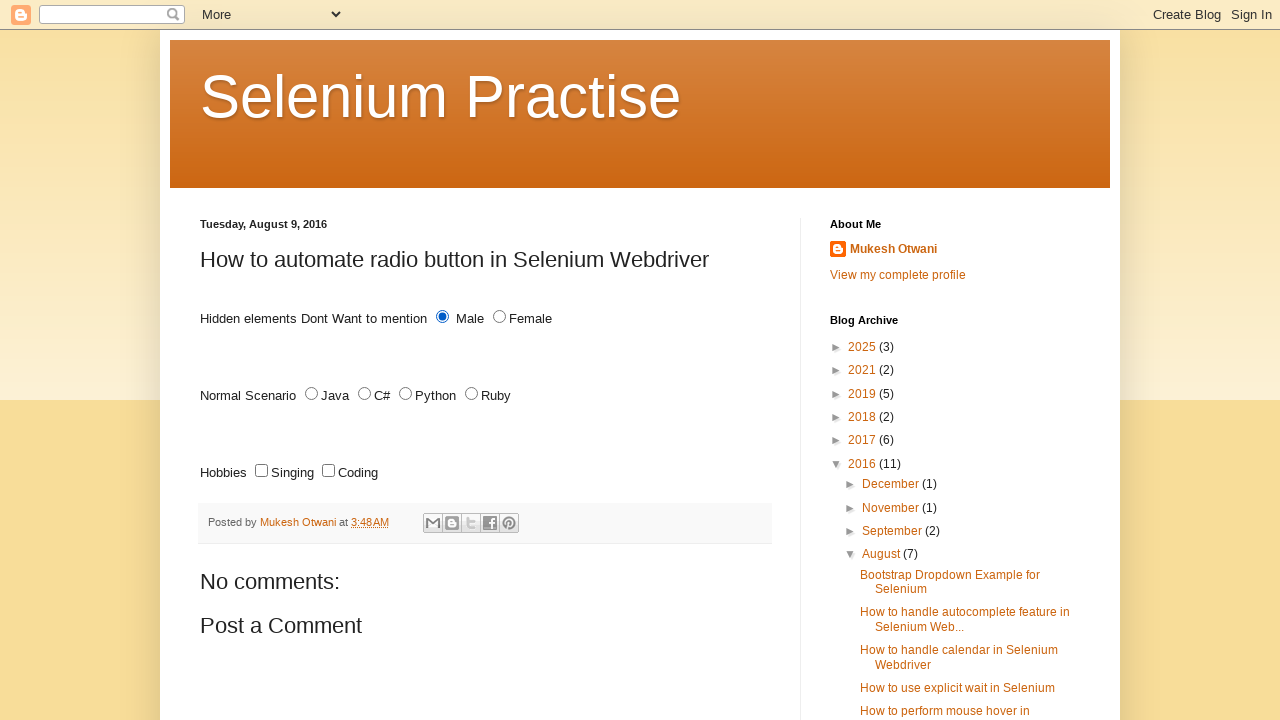

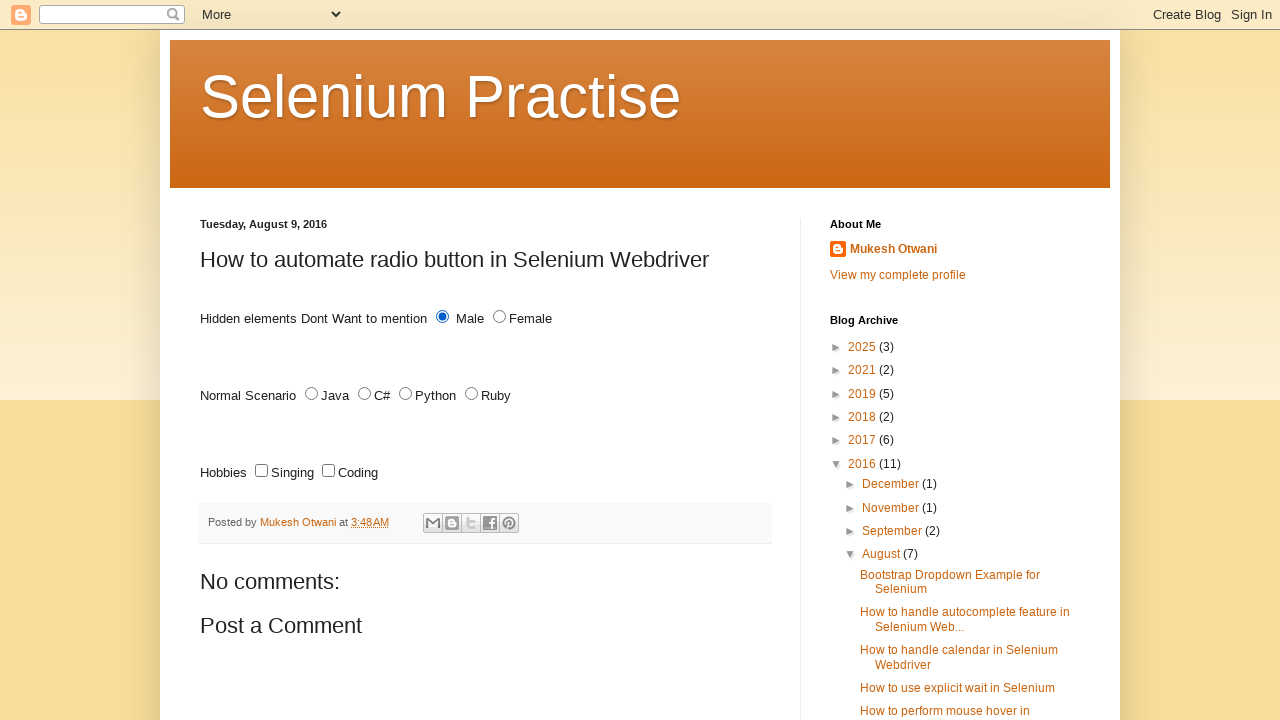